Searches for products and verifies count using parent-child selector

Starting URL: https://rahulshettyacademy.com/seleniumPractise/#/

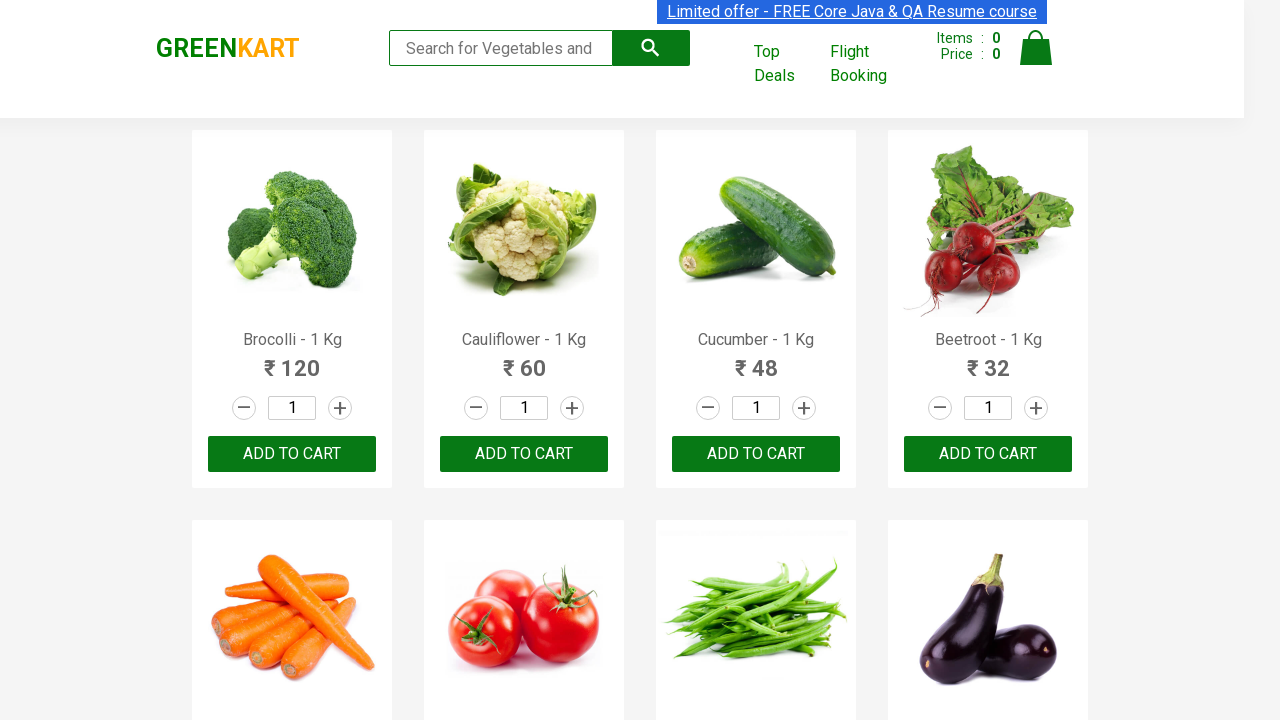

Filled search field with 'ca' to find products on .search-keyword
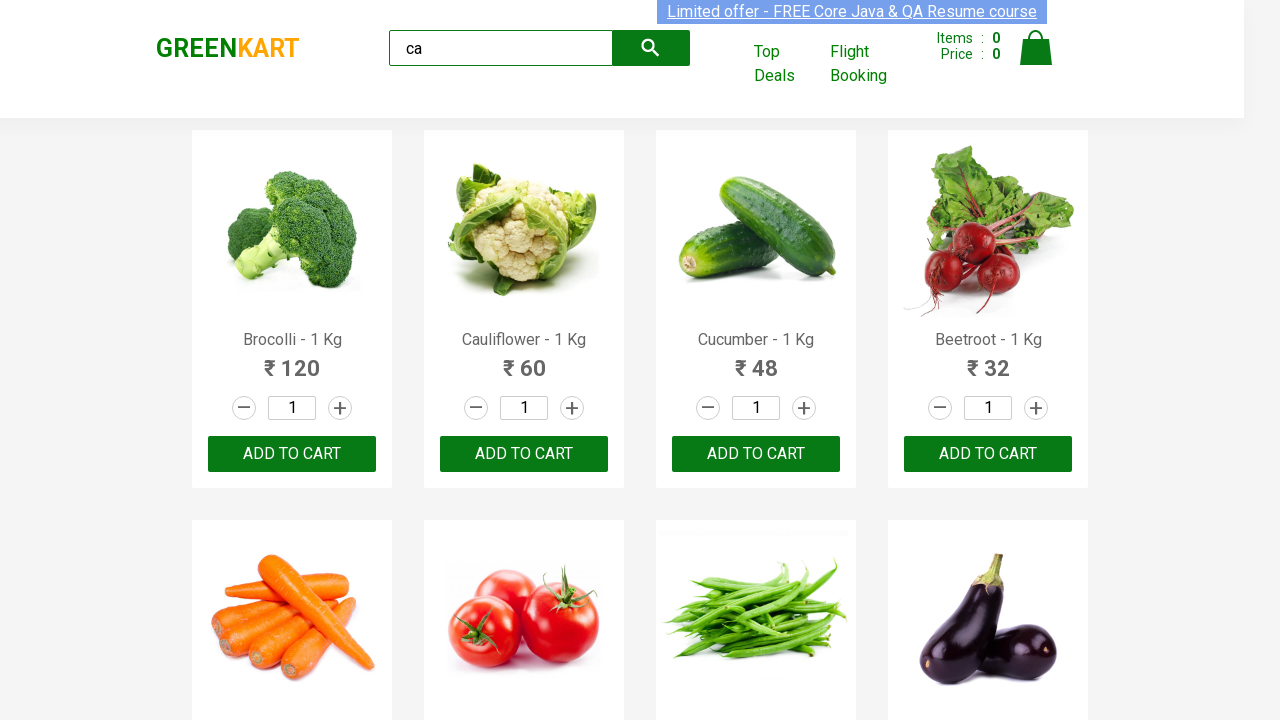

Waited for products to load
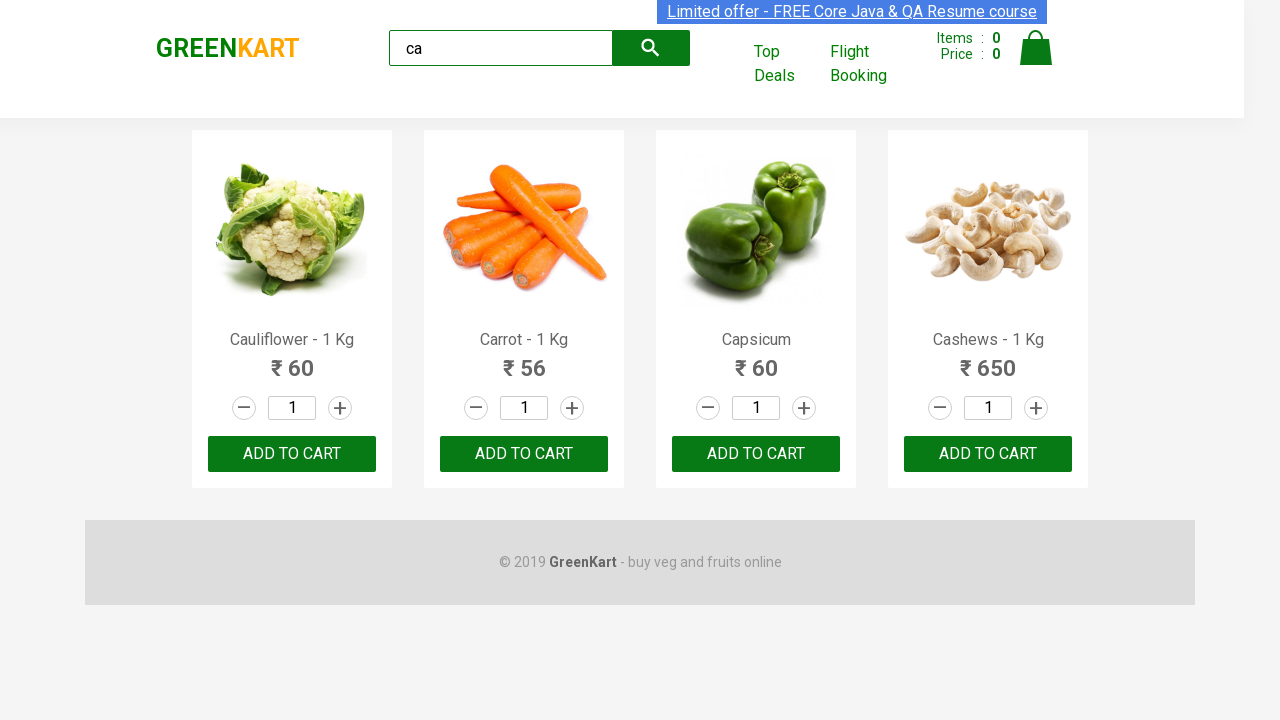

Verified that exactly 4 products starting with CA are visible using parent-child selector
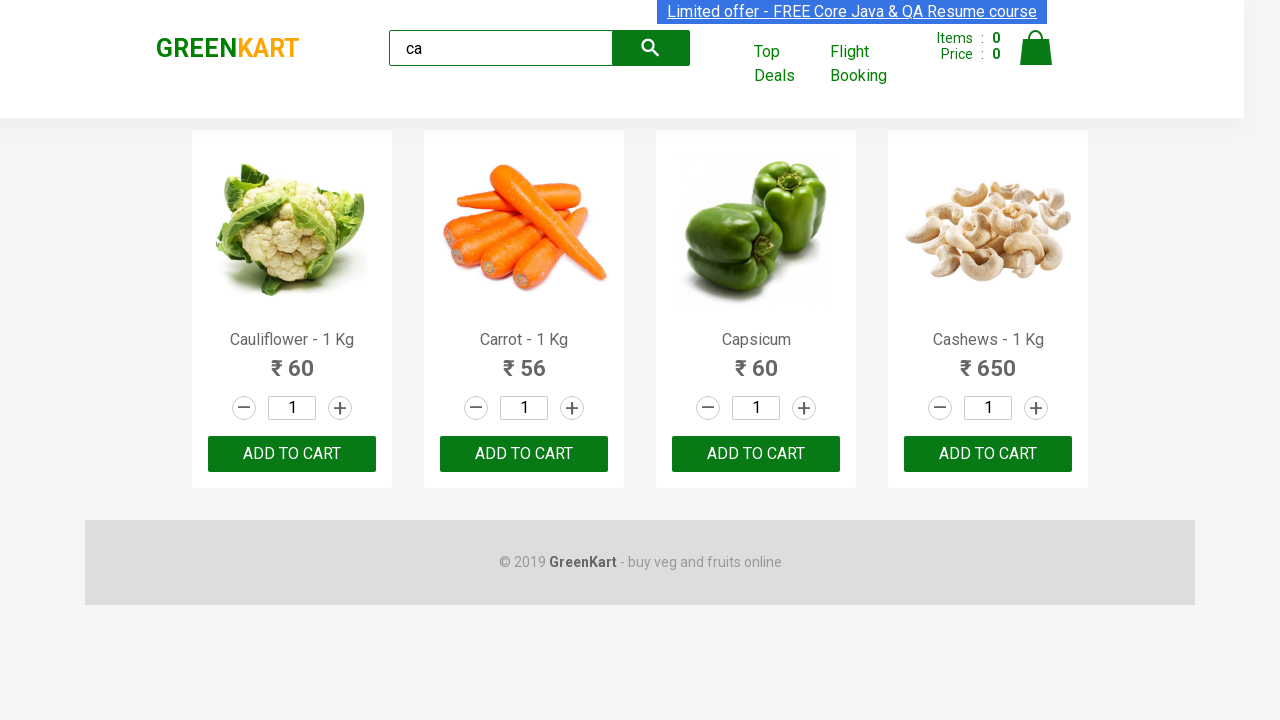

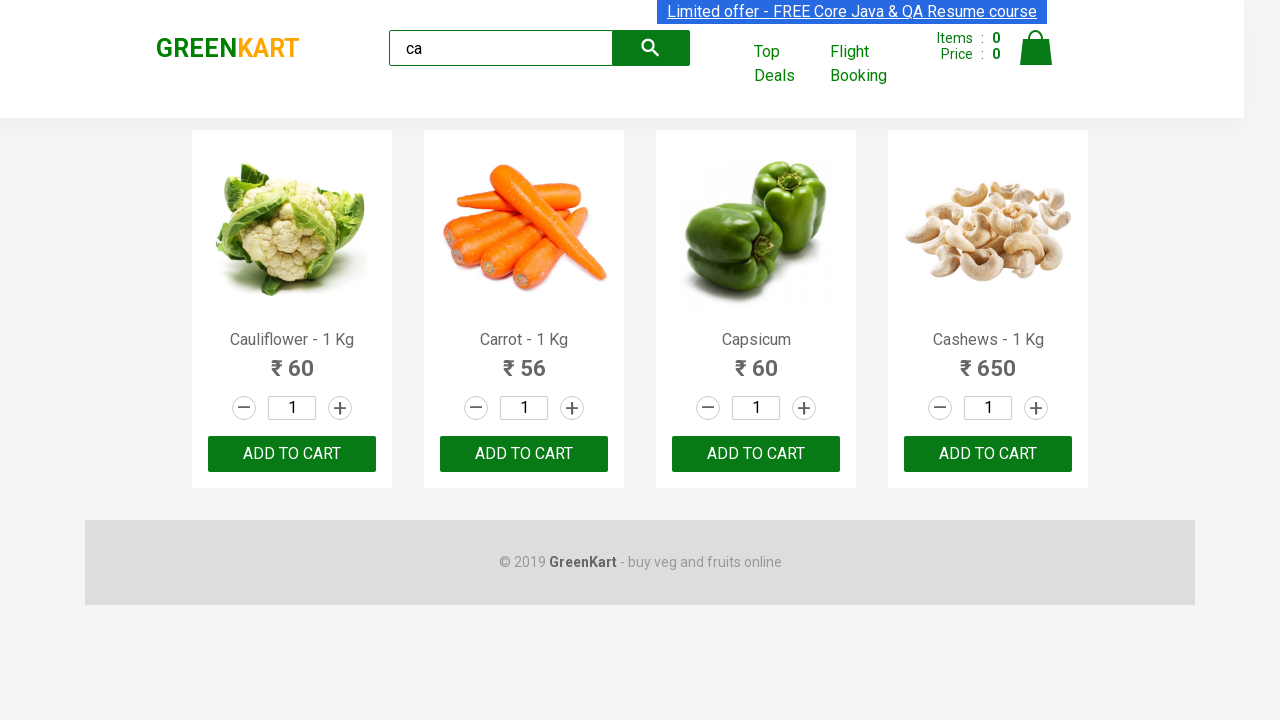